Tests dynamic dropdown selection by clicking on a select menu and choosing an option from the grouped options list

Starting URL: https://demoqa.com/select-menu

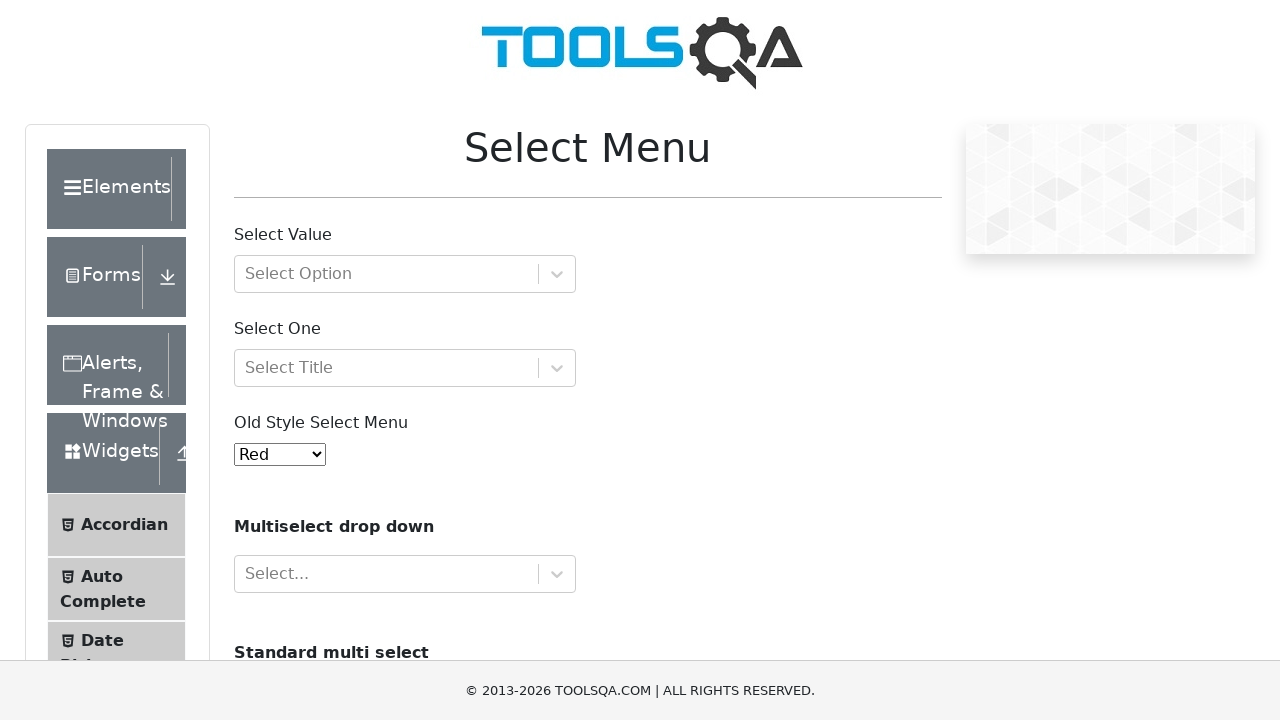

Clicked on the dropdown with option groups to open it at (405, 274) on #withOptGroup
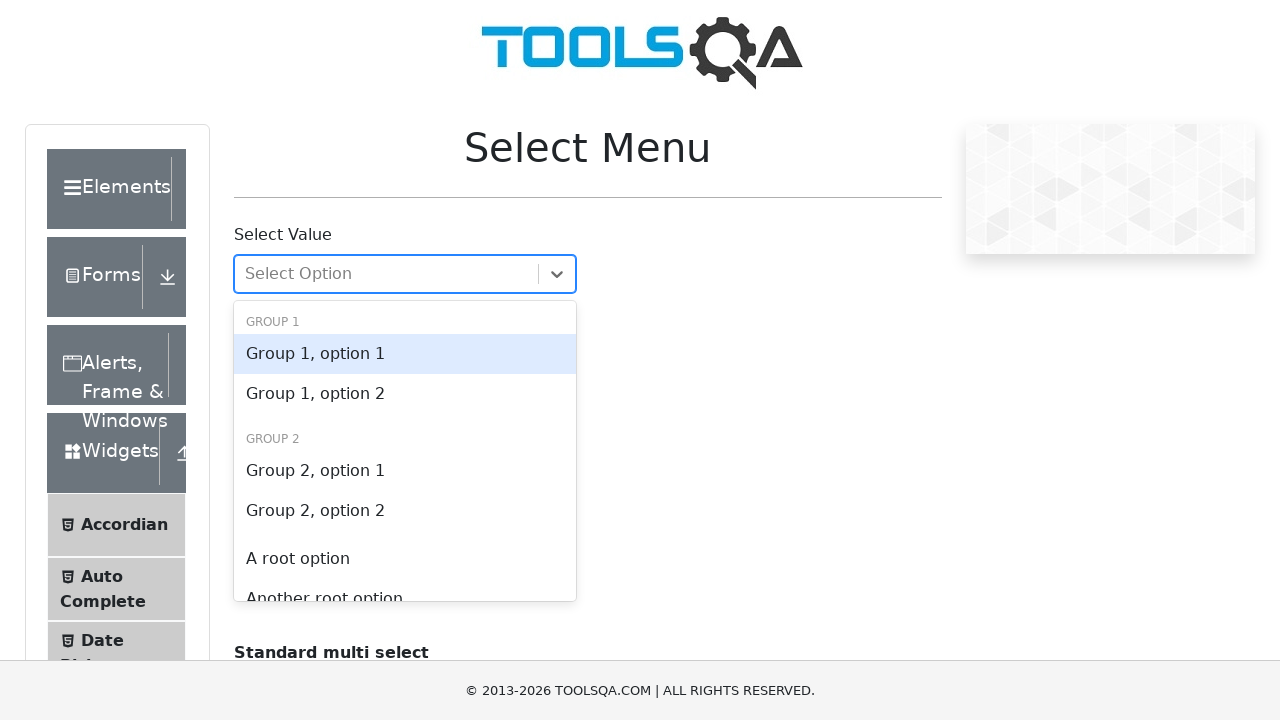

Dropdown options appeared
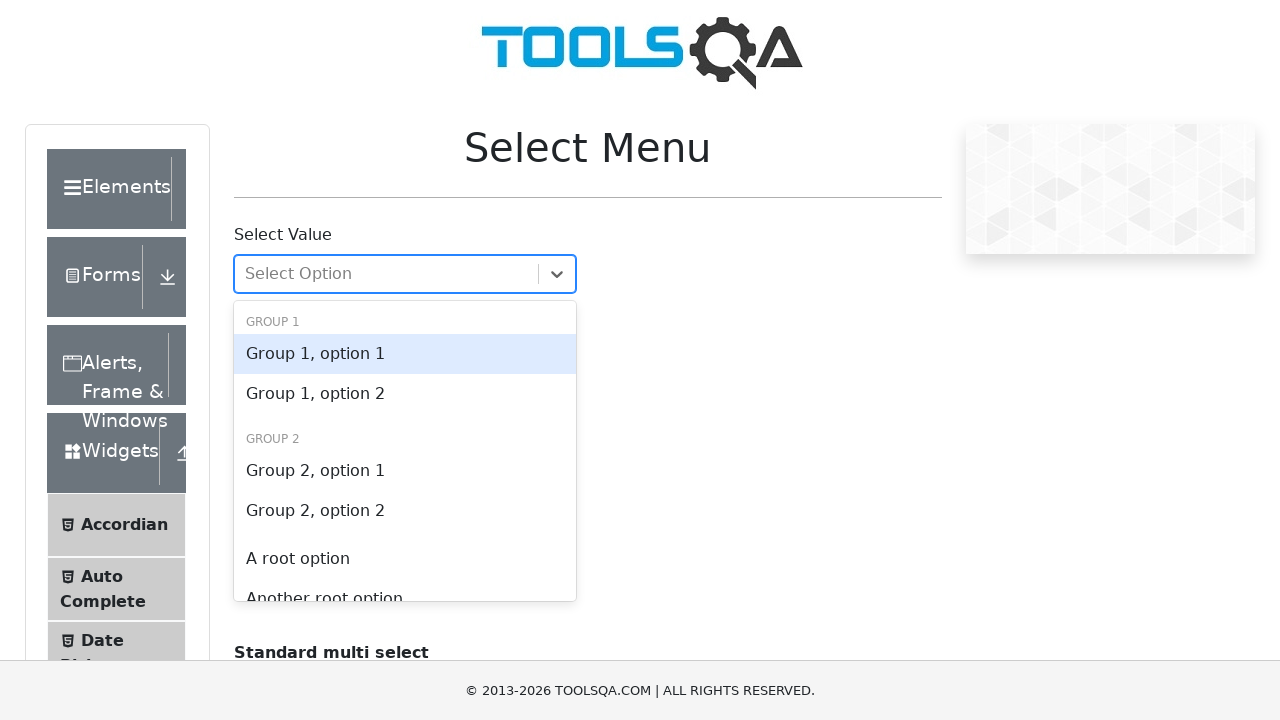

Selected the first option from the grouped options list at (405, 354) on #react-select-2-option-0-0
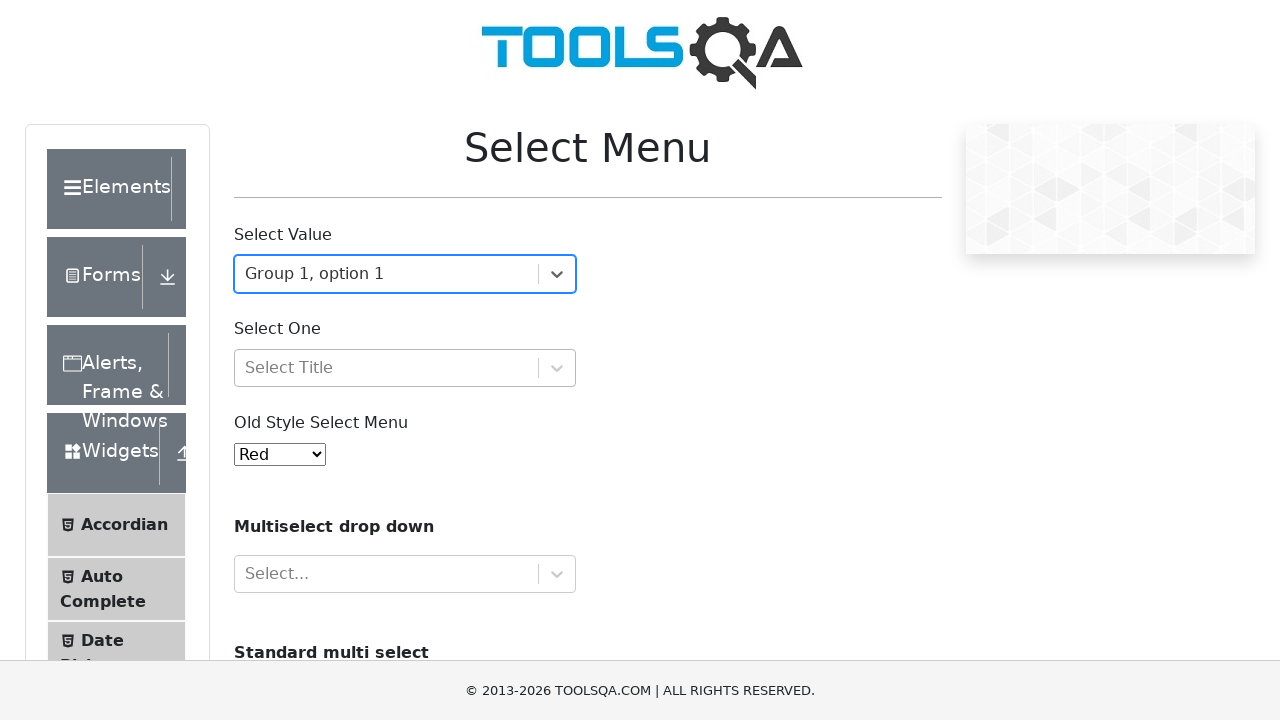

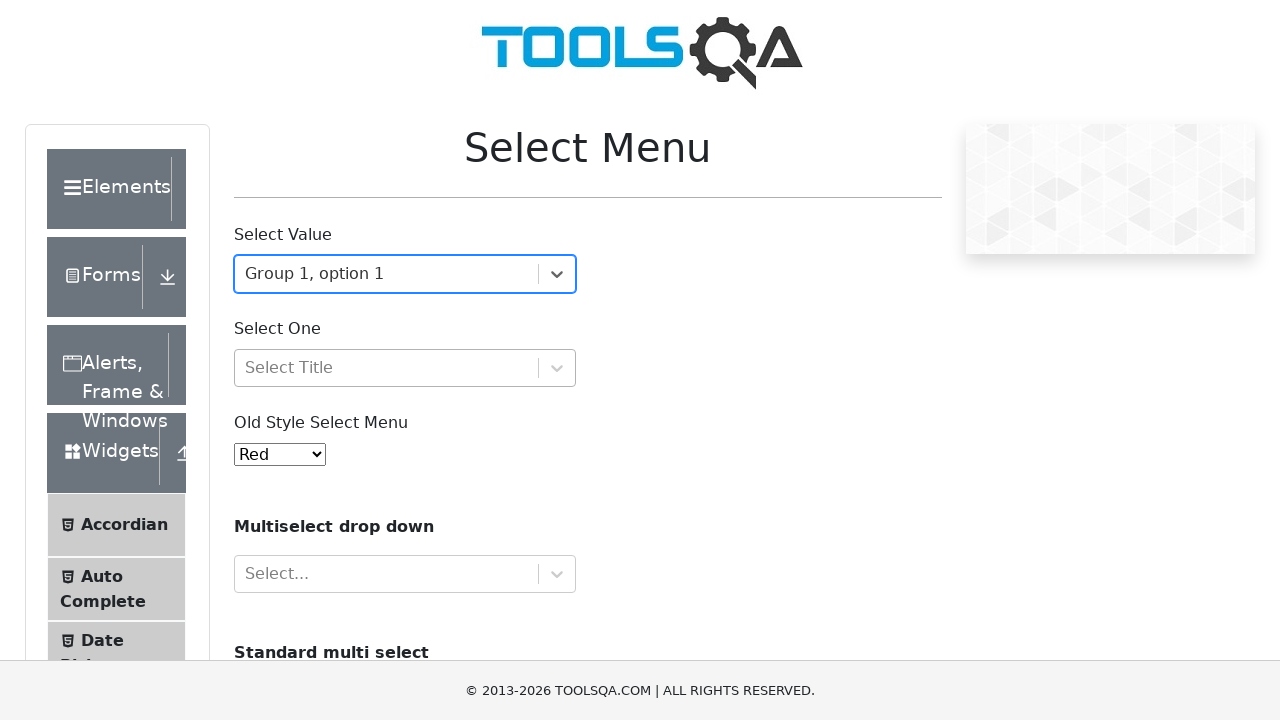